Tests JavaScript alert handling by entering a name, triggering an alert and accepting it, then triggering a confirm dialog and dismissing it

Starting URL: https://rahulshettyacademy.com/AutomationPractice/

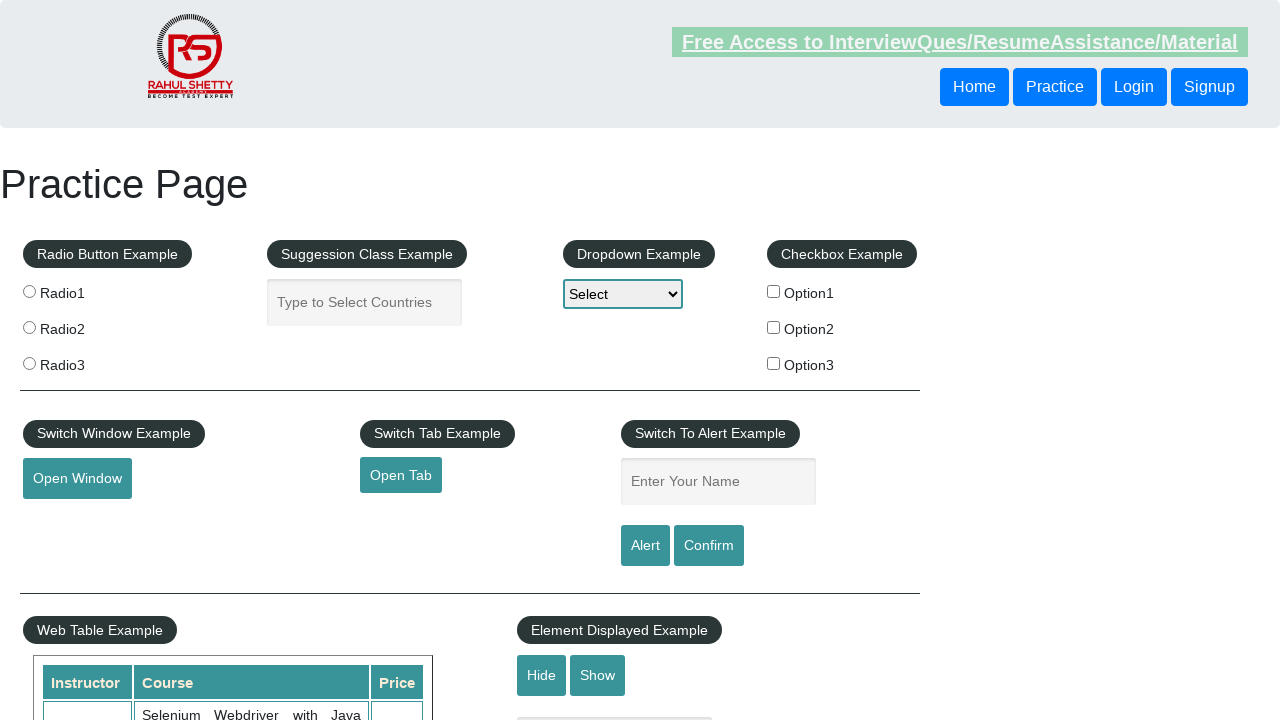

Filled name field with 'Rahul' on #name
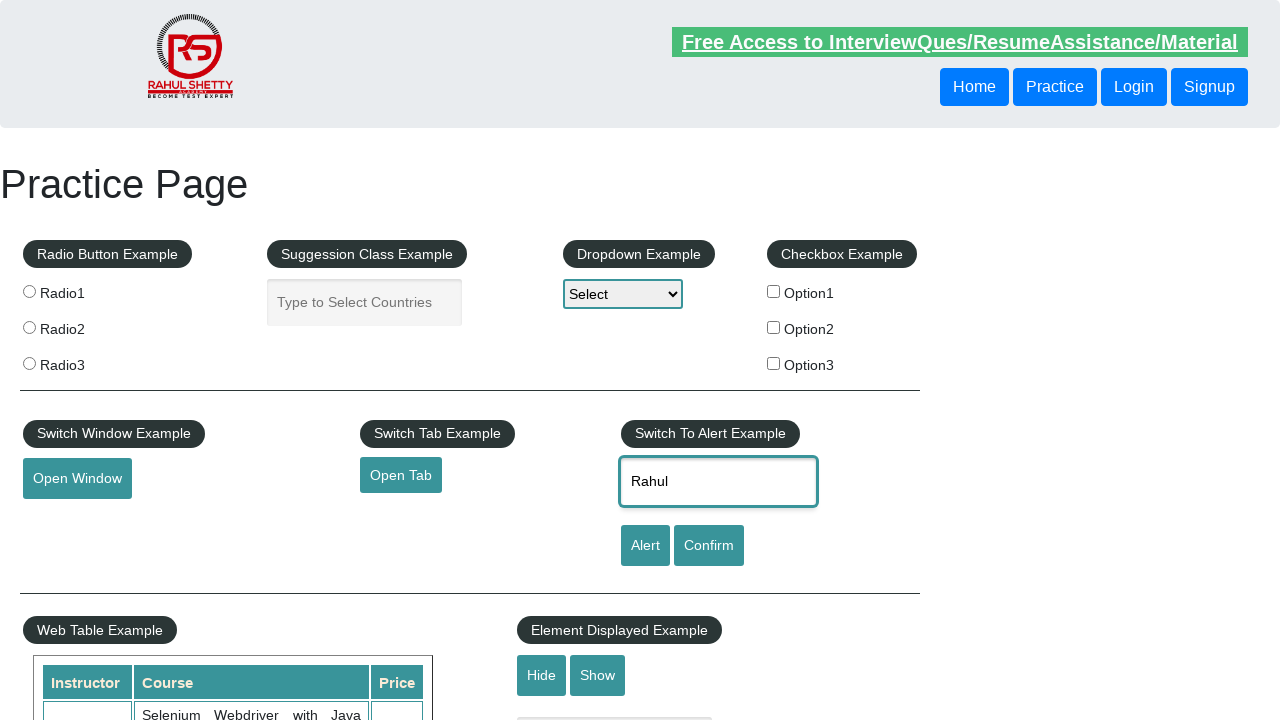

Clicked alert button to trigger JavaScript alert at (645, 546) on #alertbtn
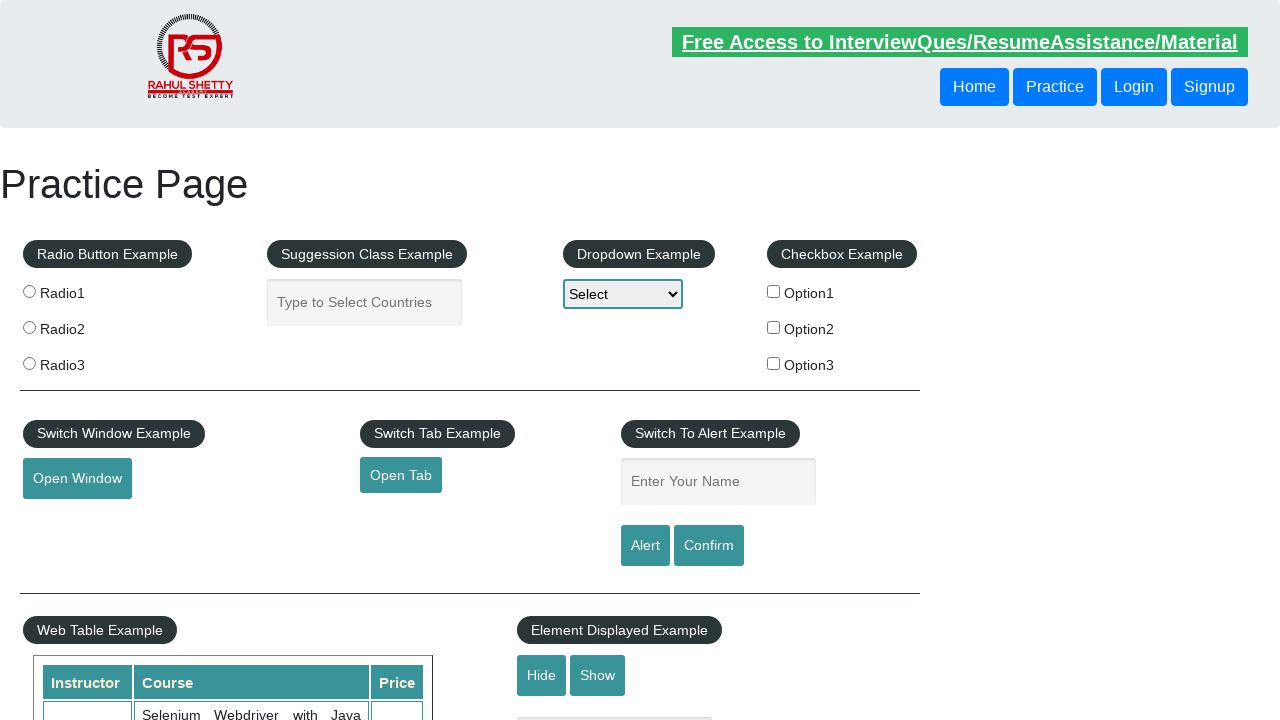

Set up handler to accept alert dialog
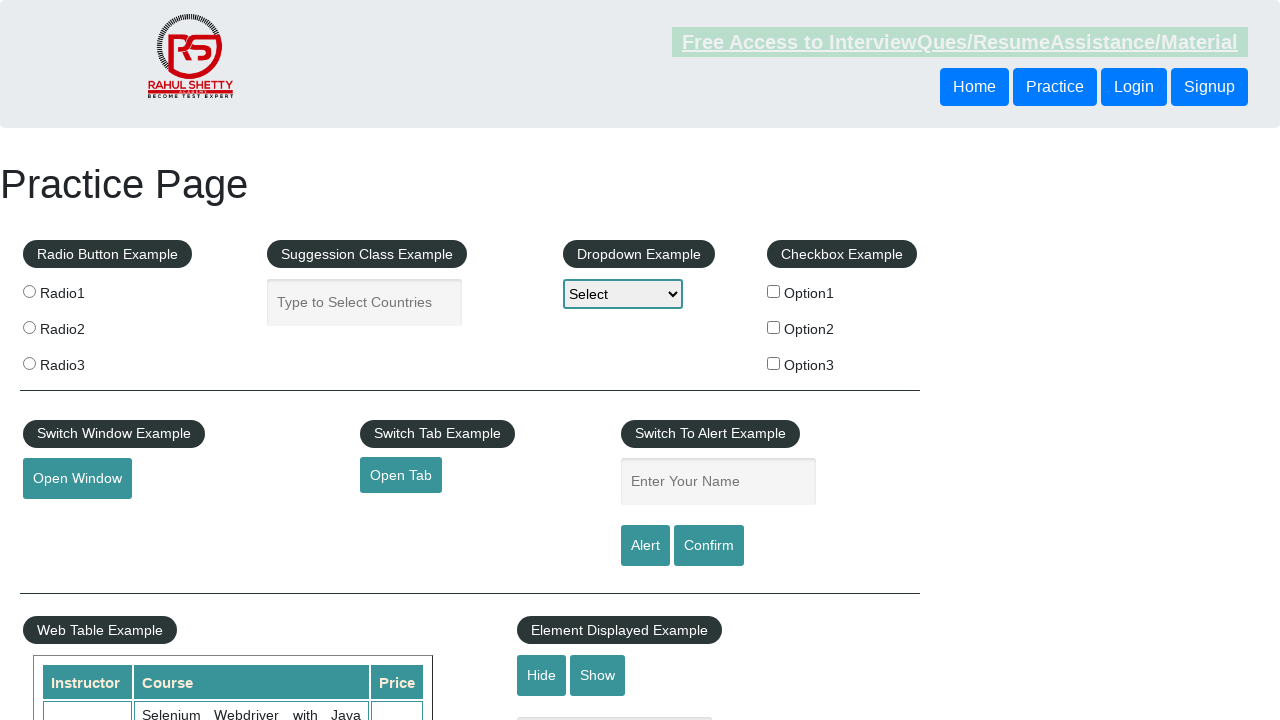

Clicked confirm button to trigger confirm dialog at (709, 546) on #confirmbtn
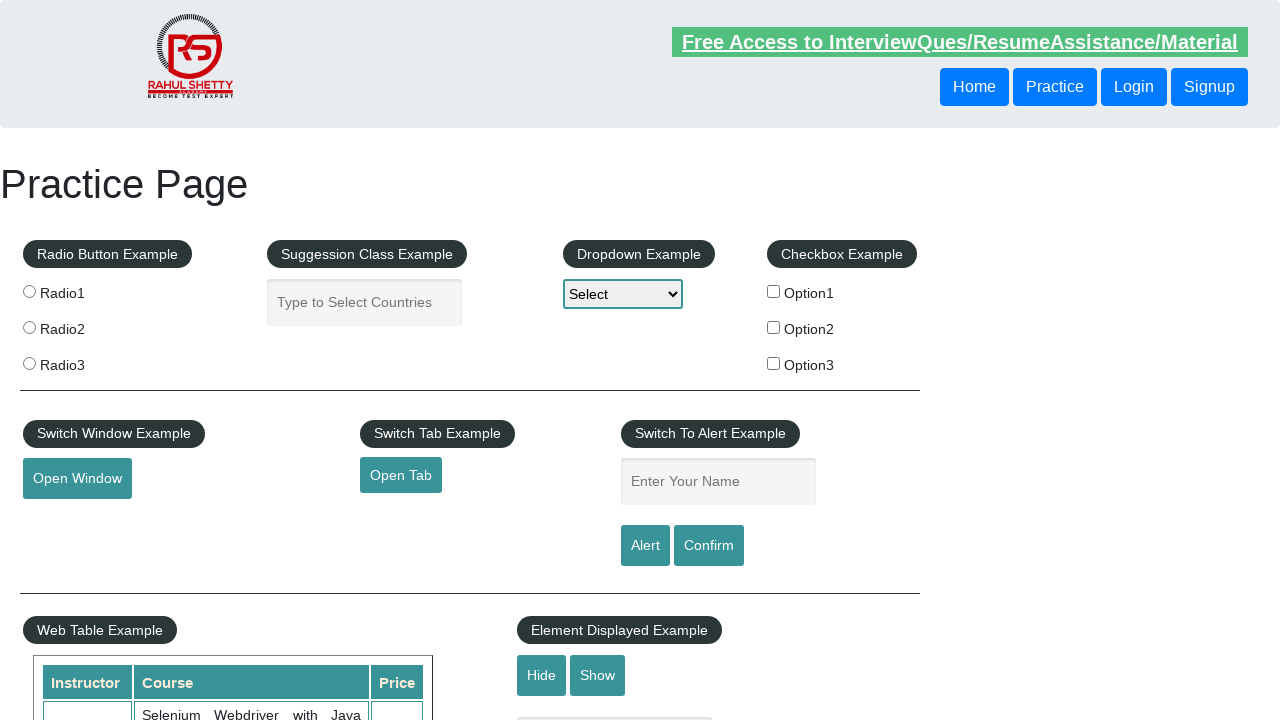

Set up handler to dismiss confirm dialog
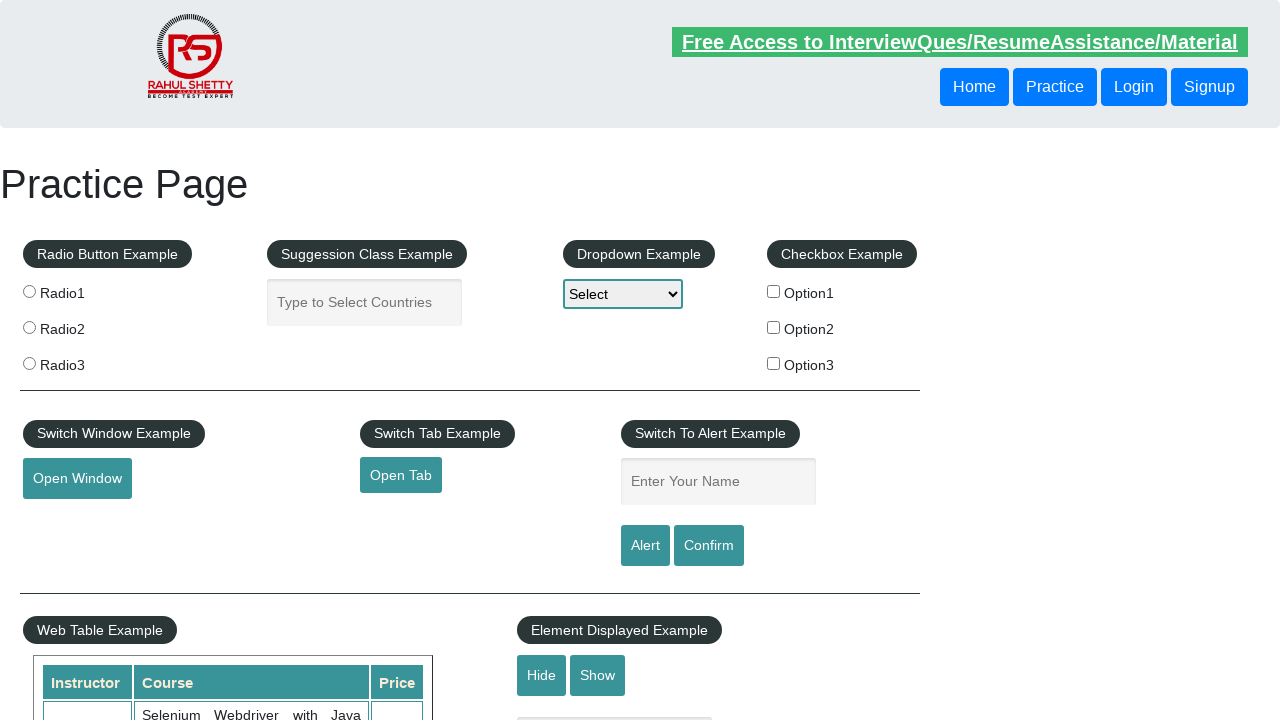

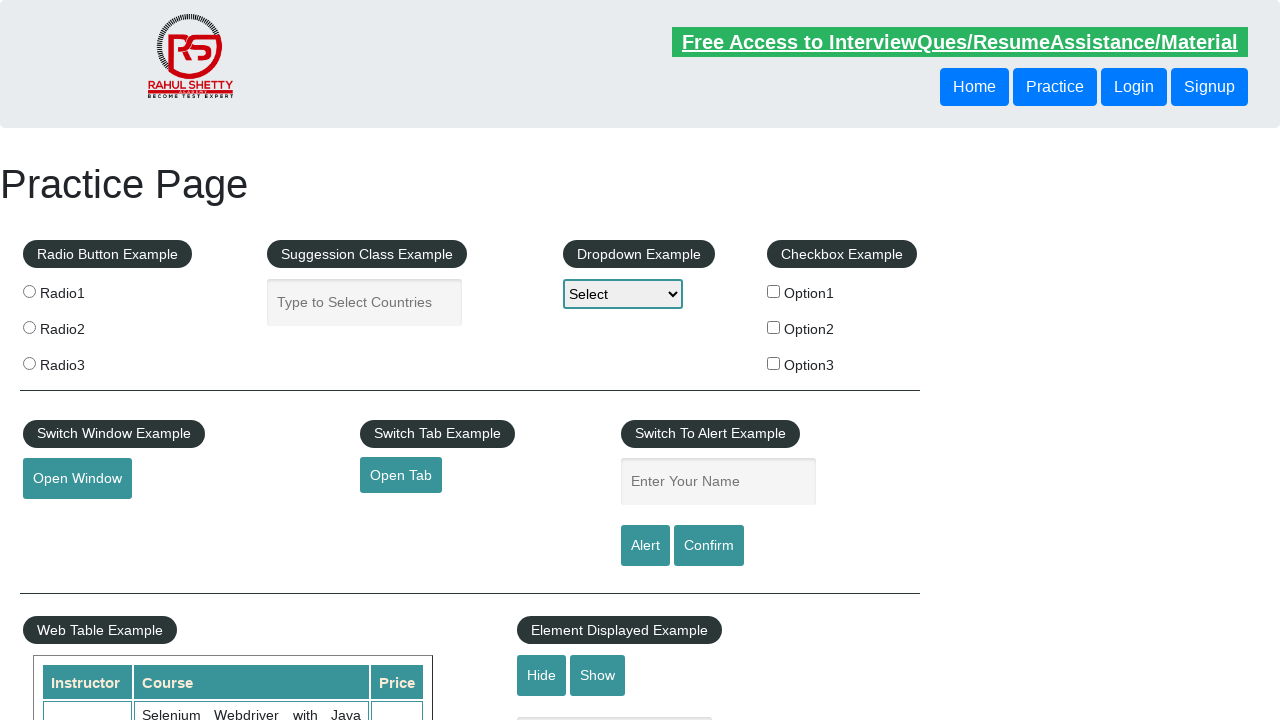